Tests browser geolocation functionality by clicking the "Where am I?" button and verifying that latitude and longitude values are displayed after granting geolocation permission.

Starting URL: https://the-internet.herokuapp.com/geolocation

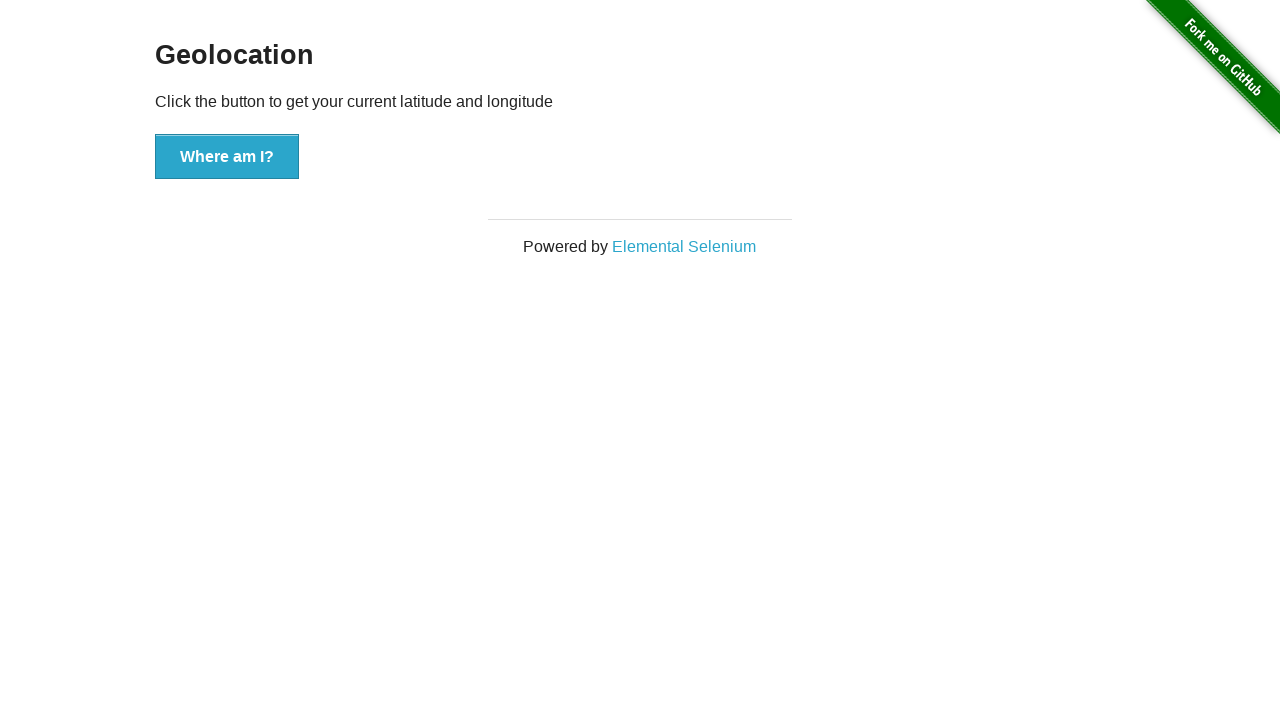

Granted geolocation permission to browser context
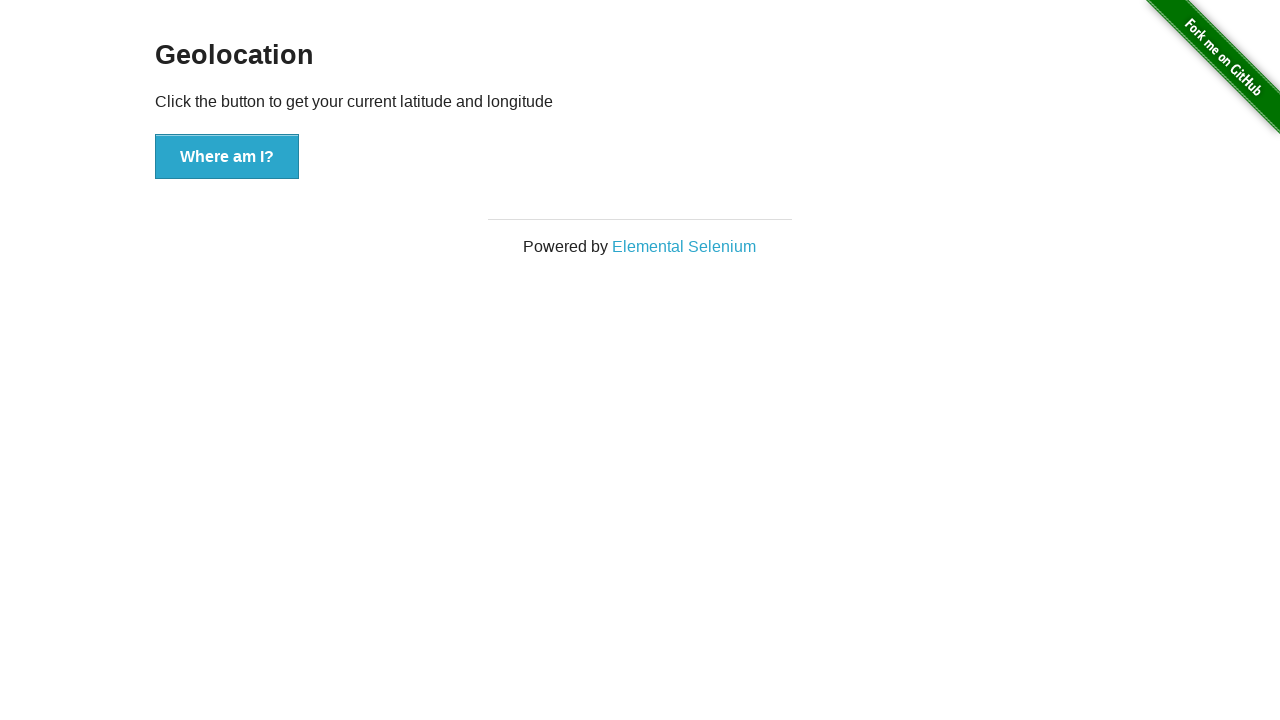

Set mock geolocation to San Francisco coordinates (37.7749, -122.4194)
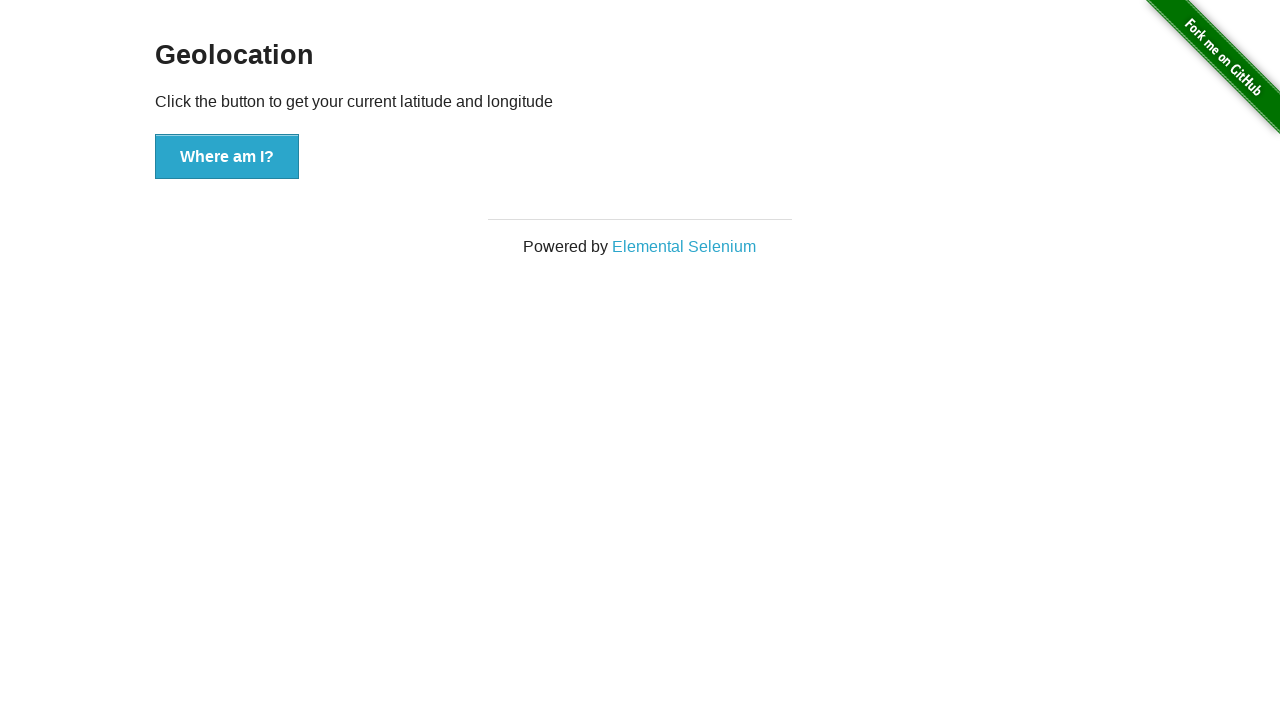

Clicked 'Where am I?' button to request geolocation at (227, 157) on xpath=//div[@class='example']/button
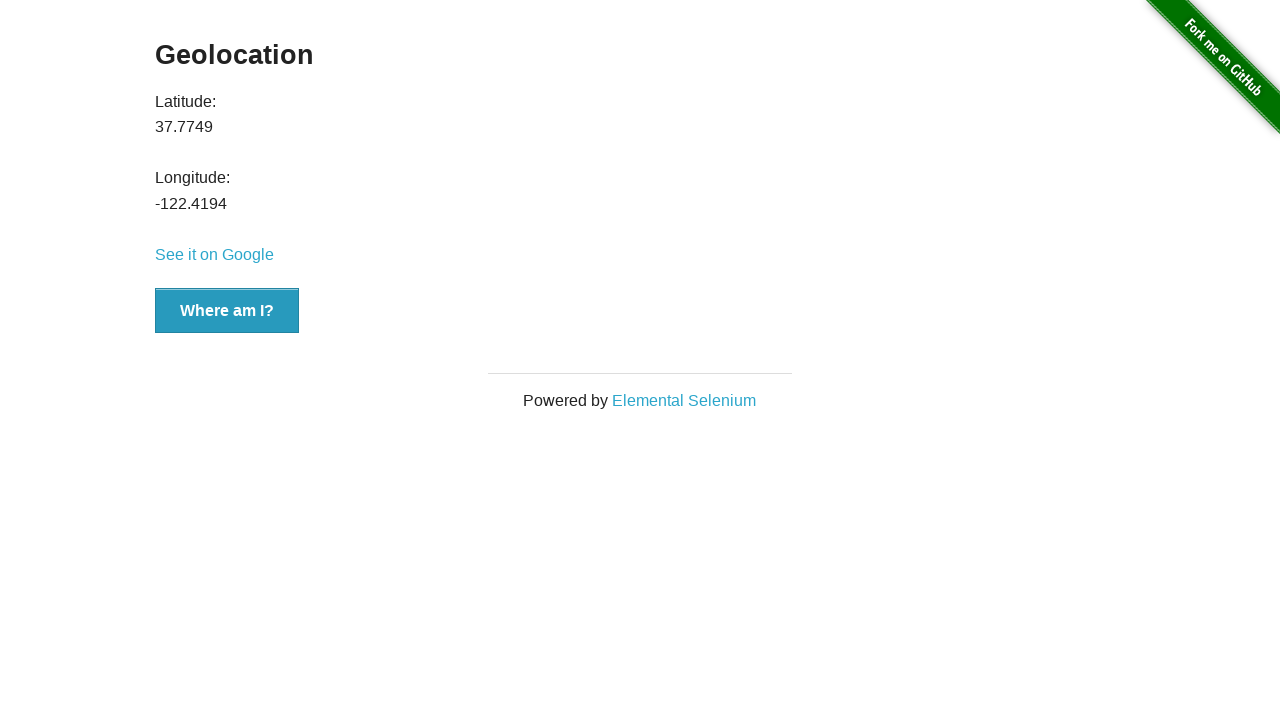

Latitude value element appeared on page
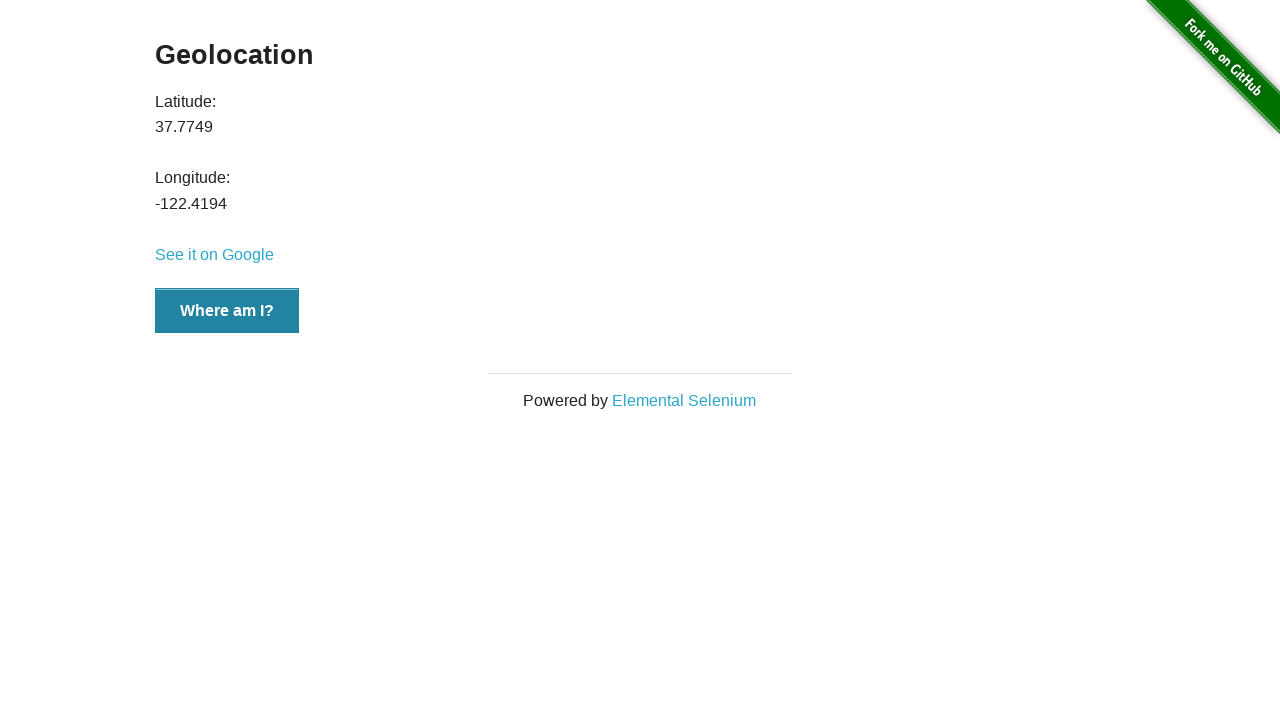

Located latitude value element
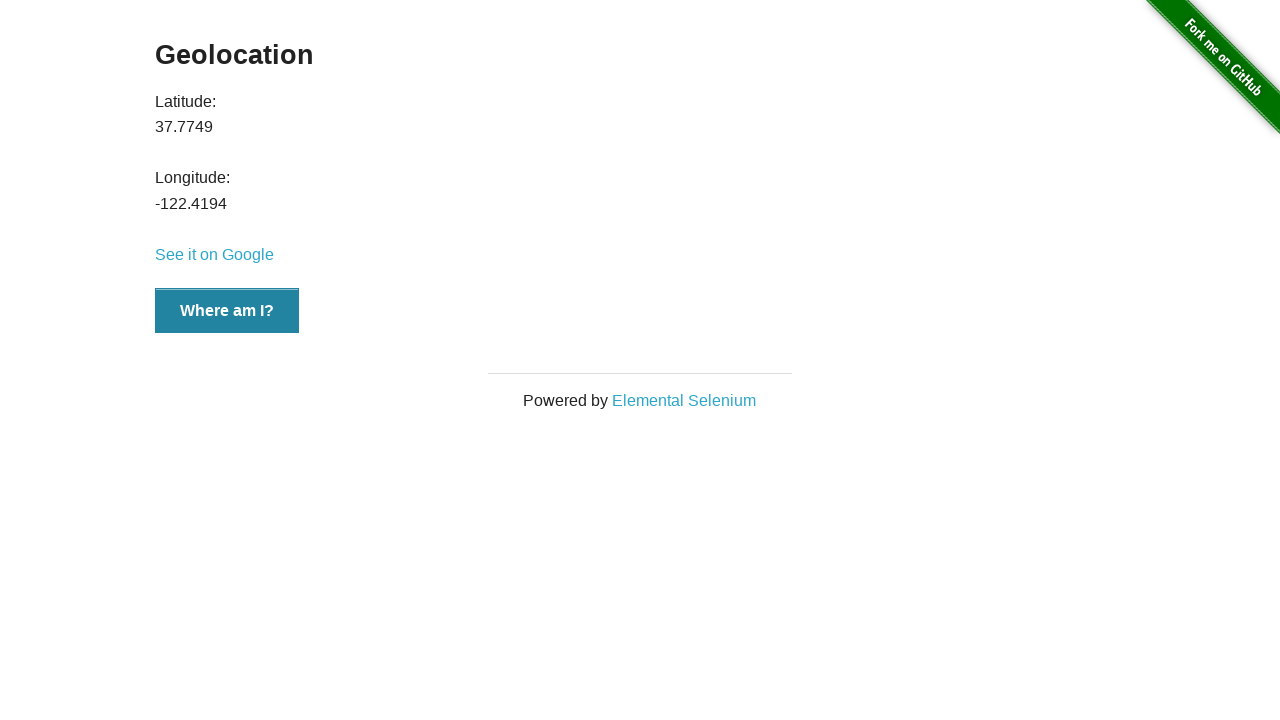

Located longitude value element
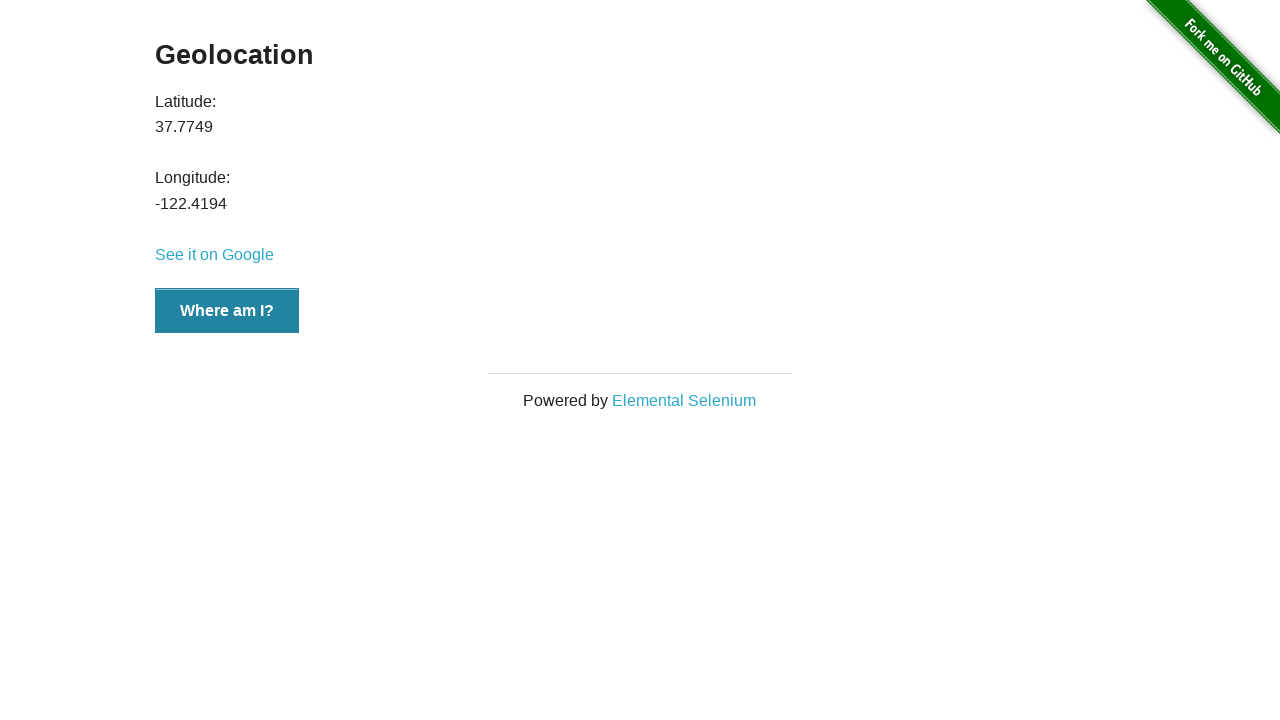

Verified that latitude value is populated and not empty
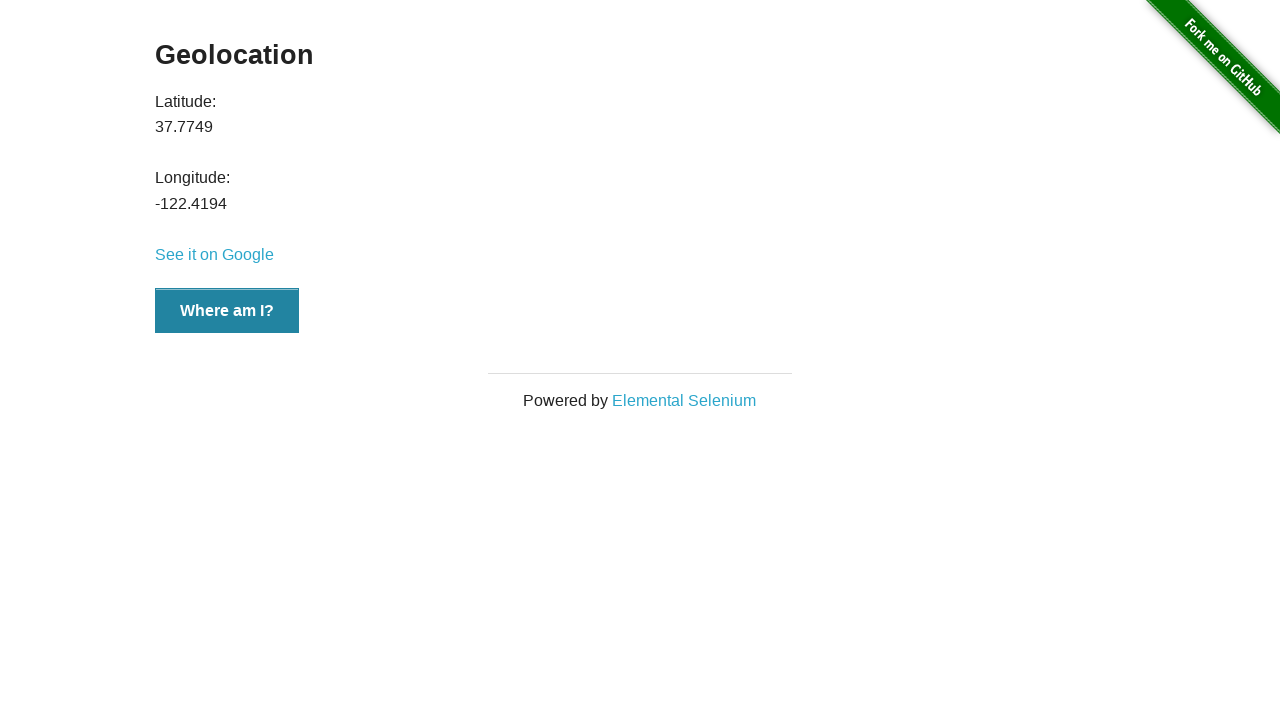

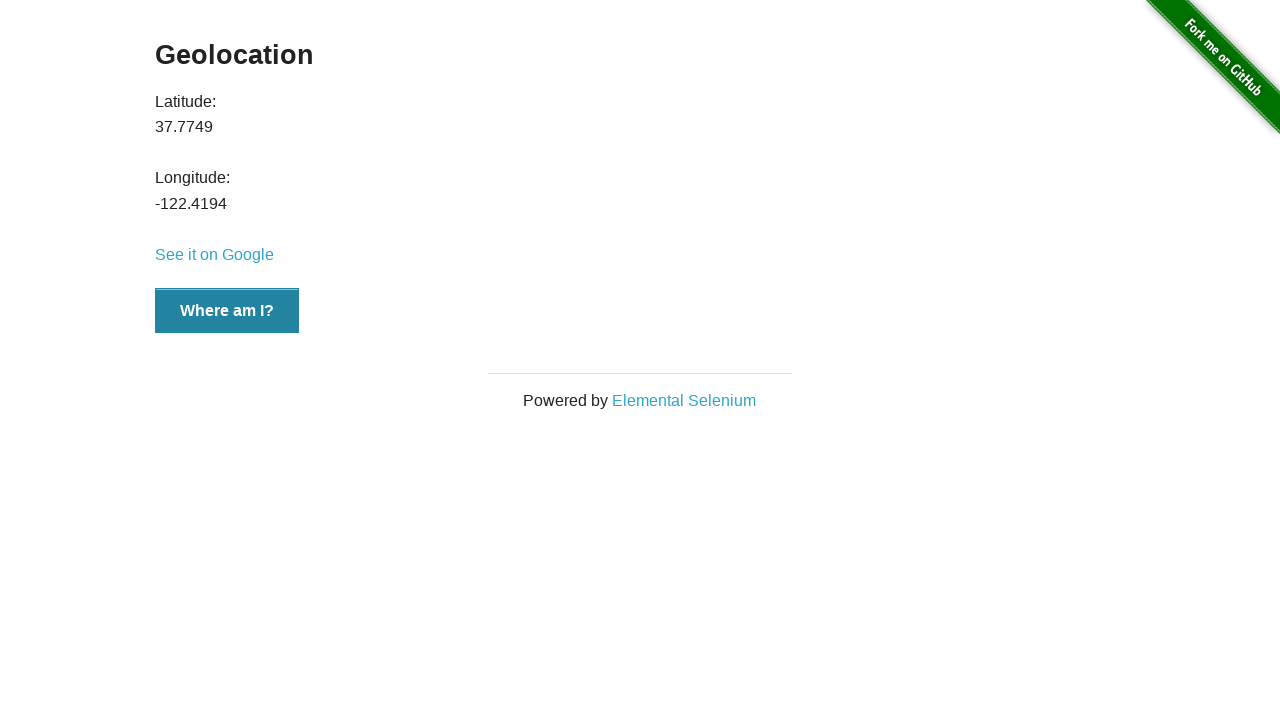